Tests that the complete-all checkbox updates state when individual items are completed or cleared

Starting URL: https://demo.playwright.dev/todomvc

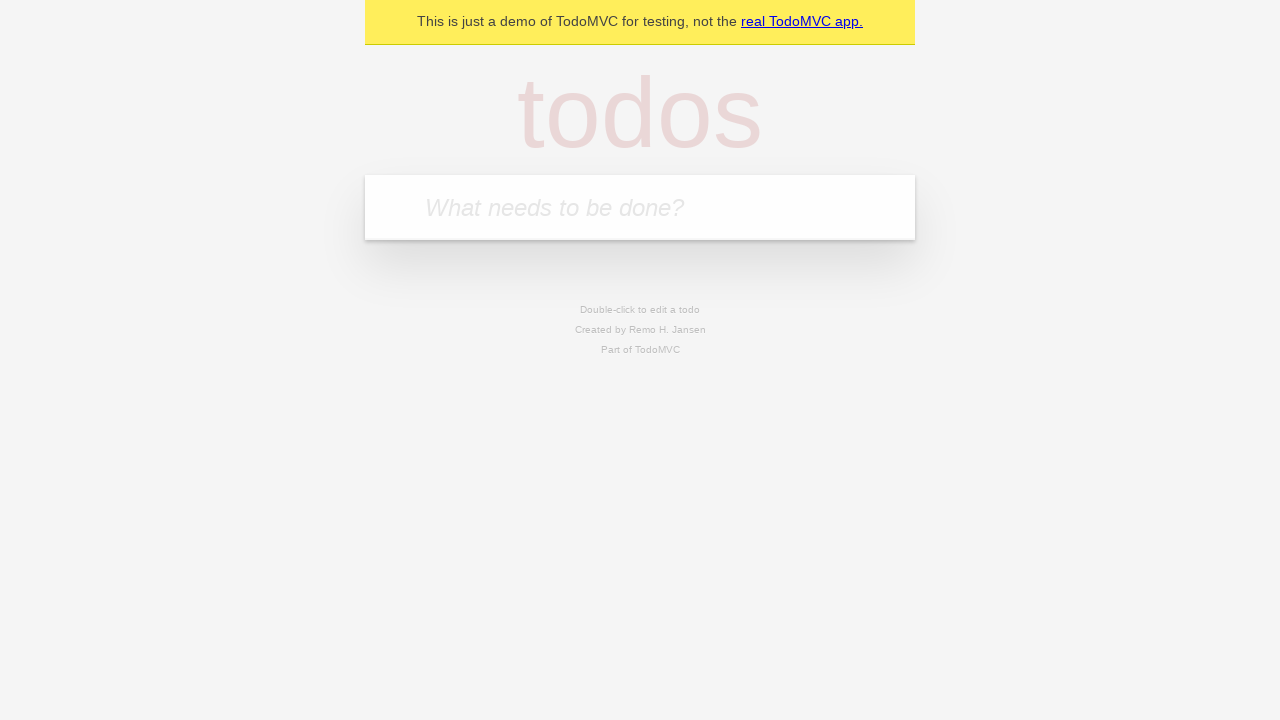

Navigated to TodoMVC application
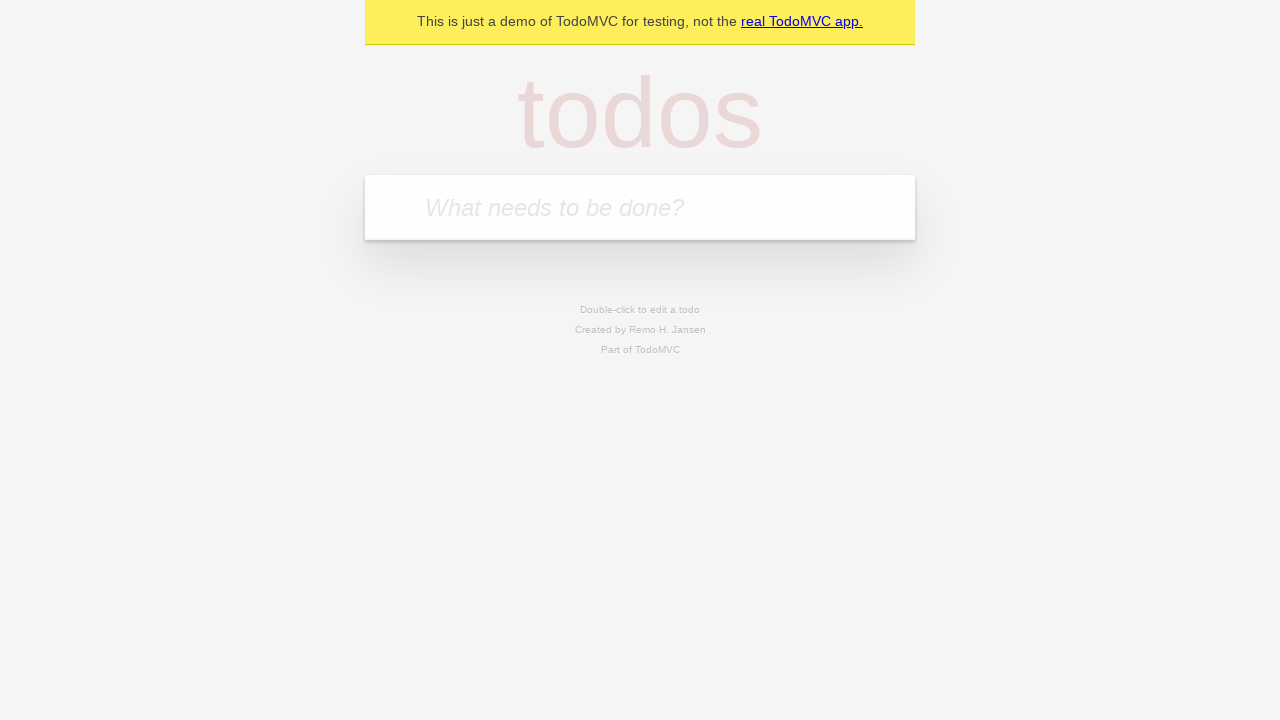

Filled first todo: 'buy some cheese' on internal:attr=[placeholder="What needs to be done?"i]
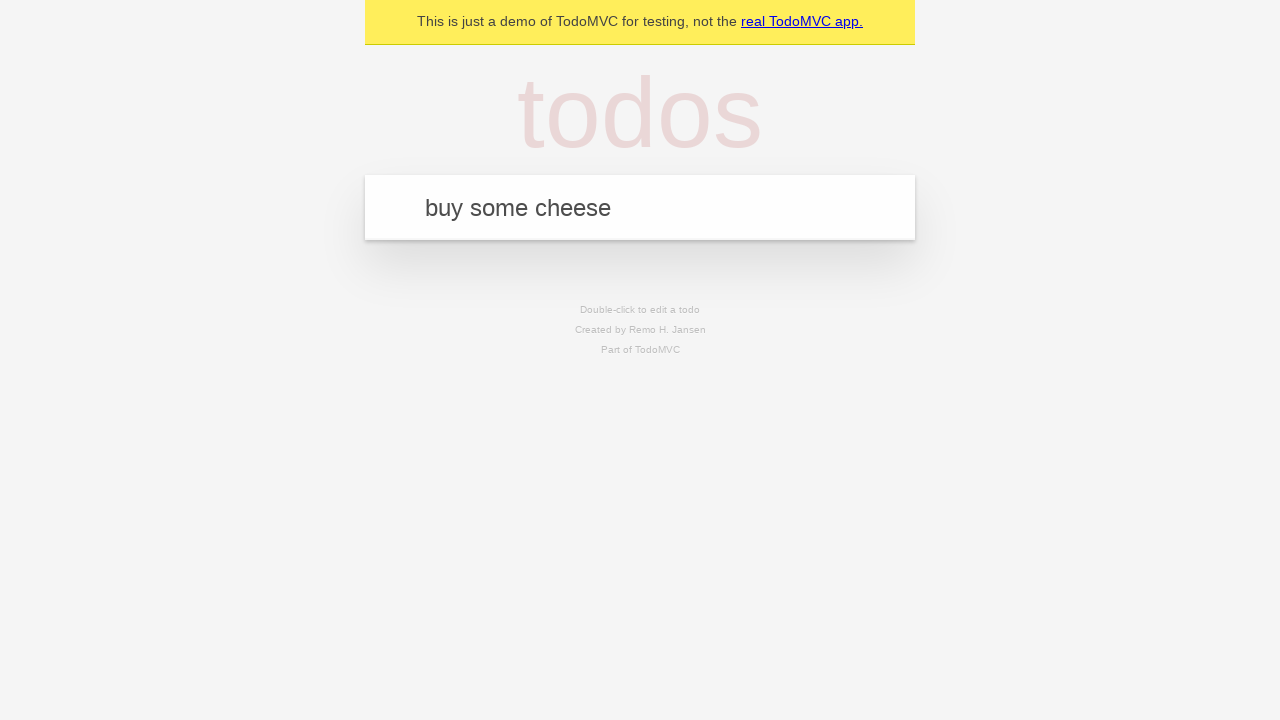

Pressed Enter to create first todo on internal:attr=[placeholder="What needs to be done?"i]
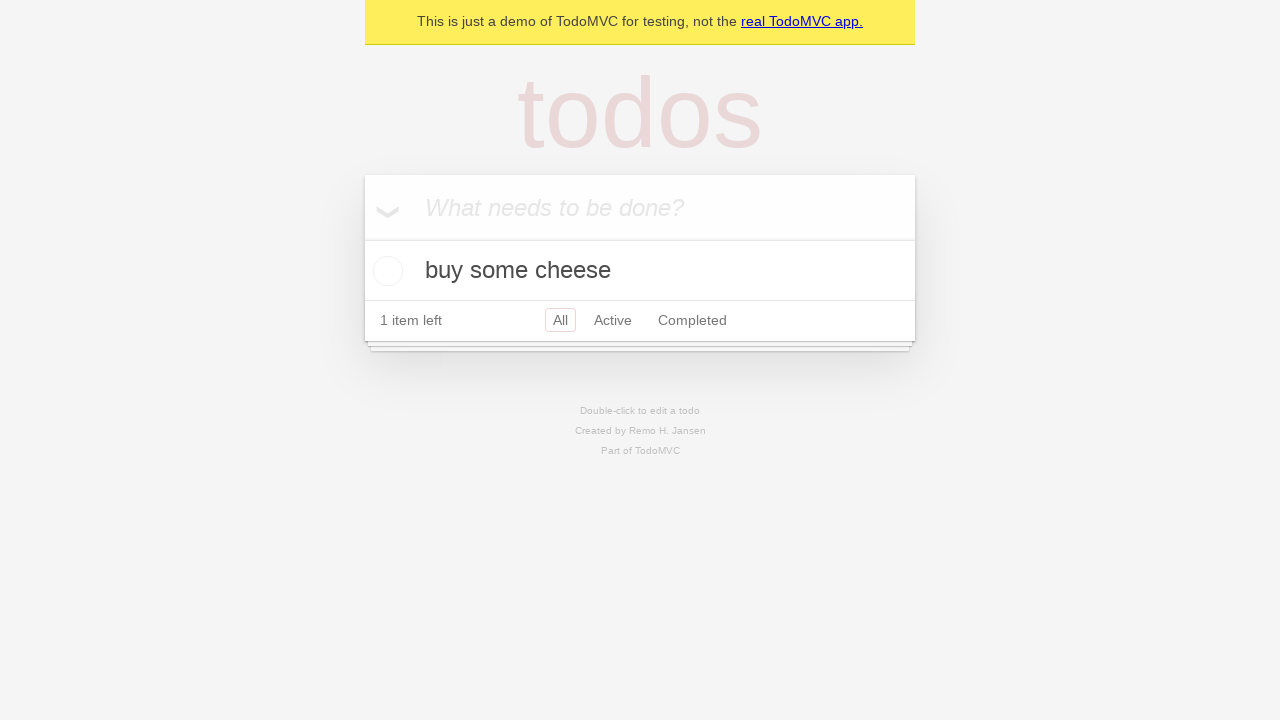

Filled second todo: 'feed the cat' on internal:attr=[placeholder="What needs to be done?"i]
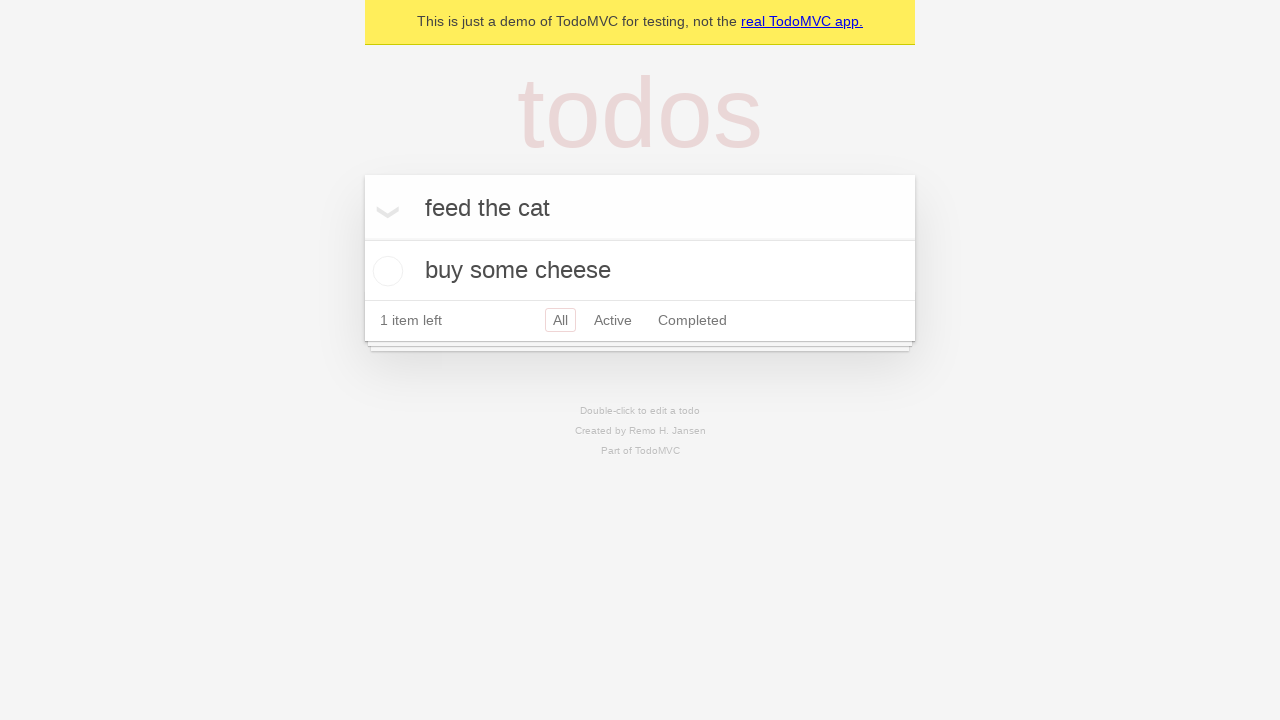

Pressed Enter to create second todo on internal:attr=[placeholder="What needs to be done?"i]
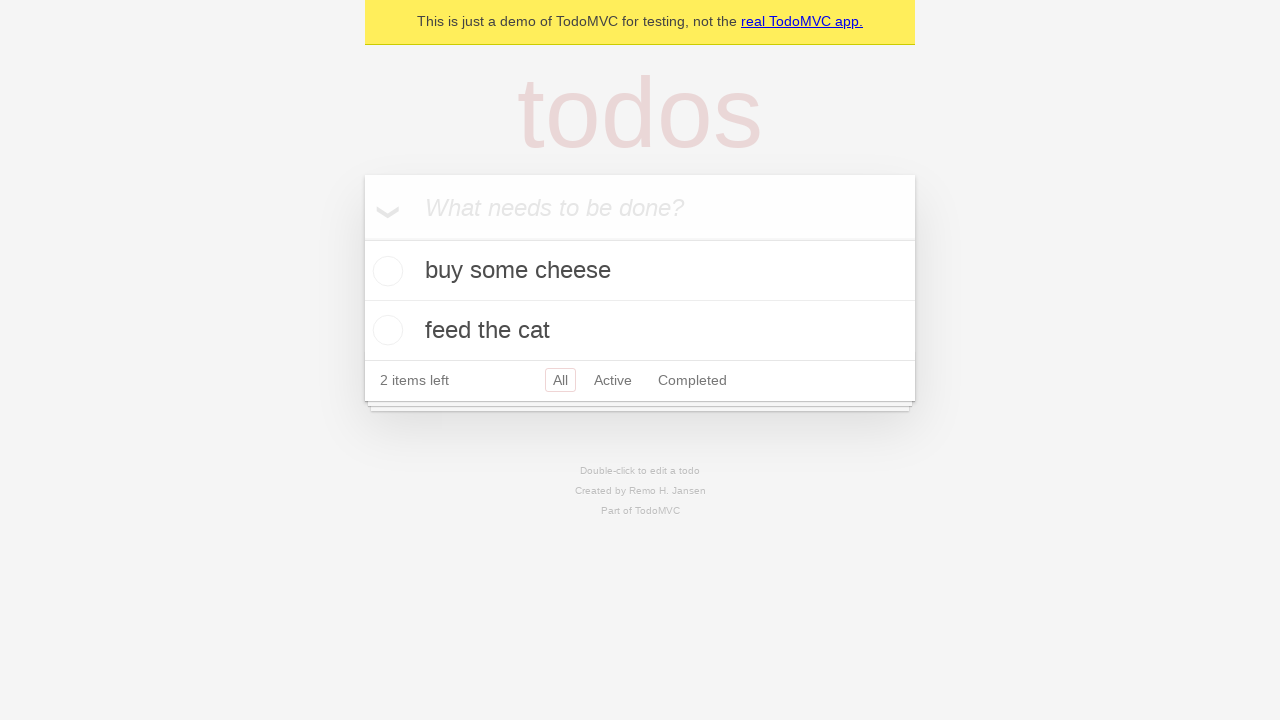

Filled third todo: 'book a doctors appointment' on internal:attr=[placeholder="What needs to be done?"i]
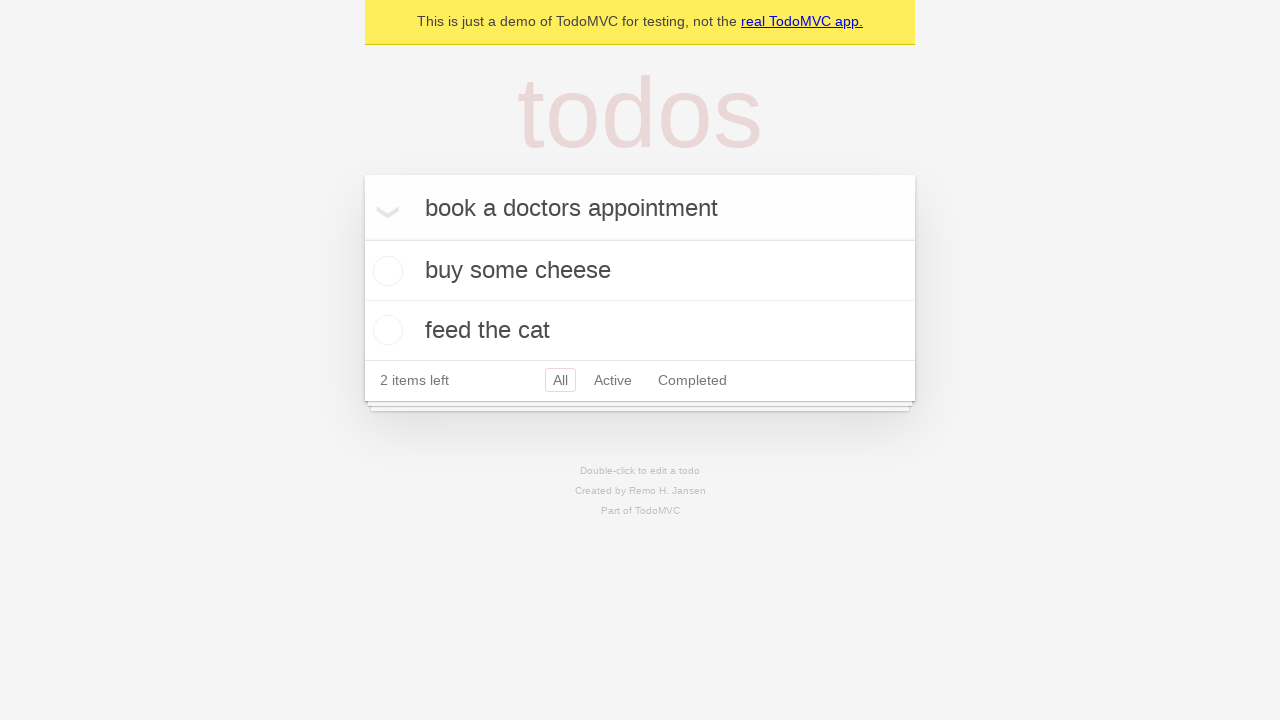

Pressed Enter to create third todo on internal:attr=[placeholder="What needs to be done?"i]
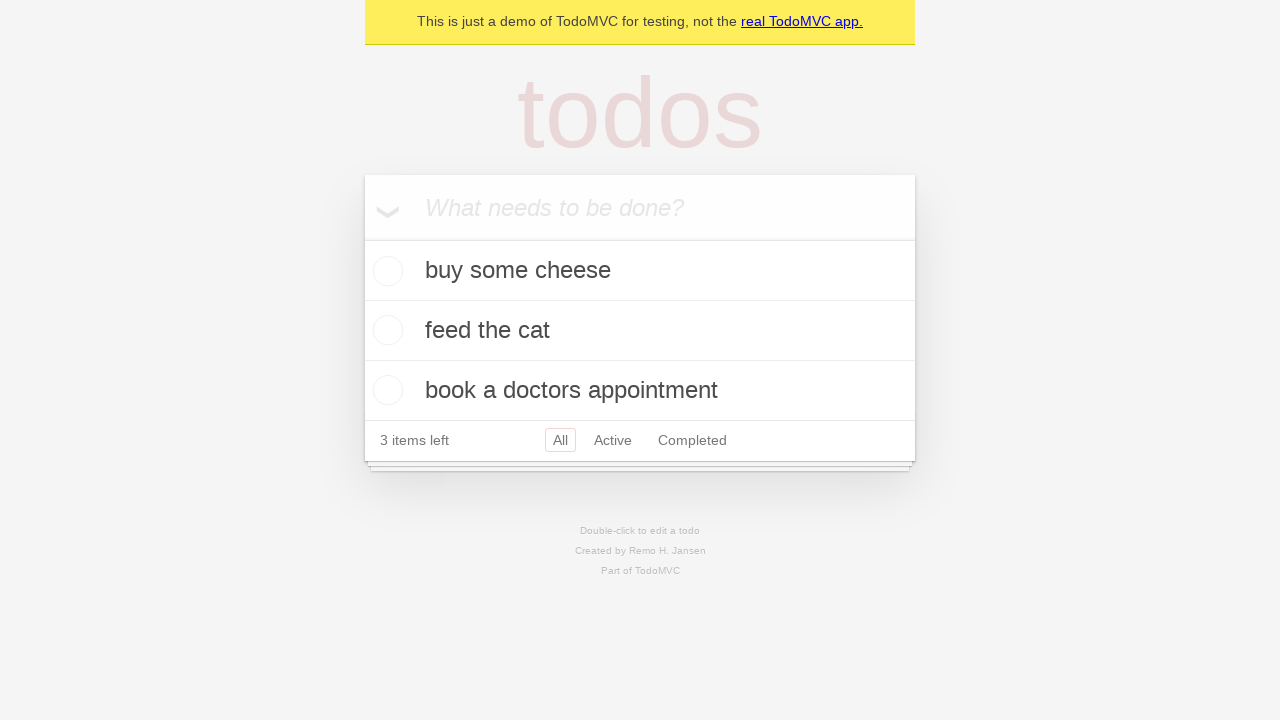

Checked 'Mark all as complete' checkbox at (362, 238) on internal:label="Mark all as complete"i
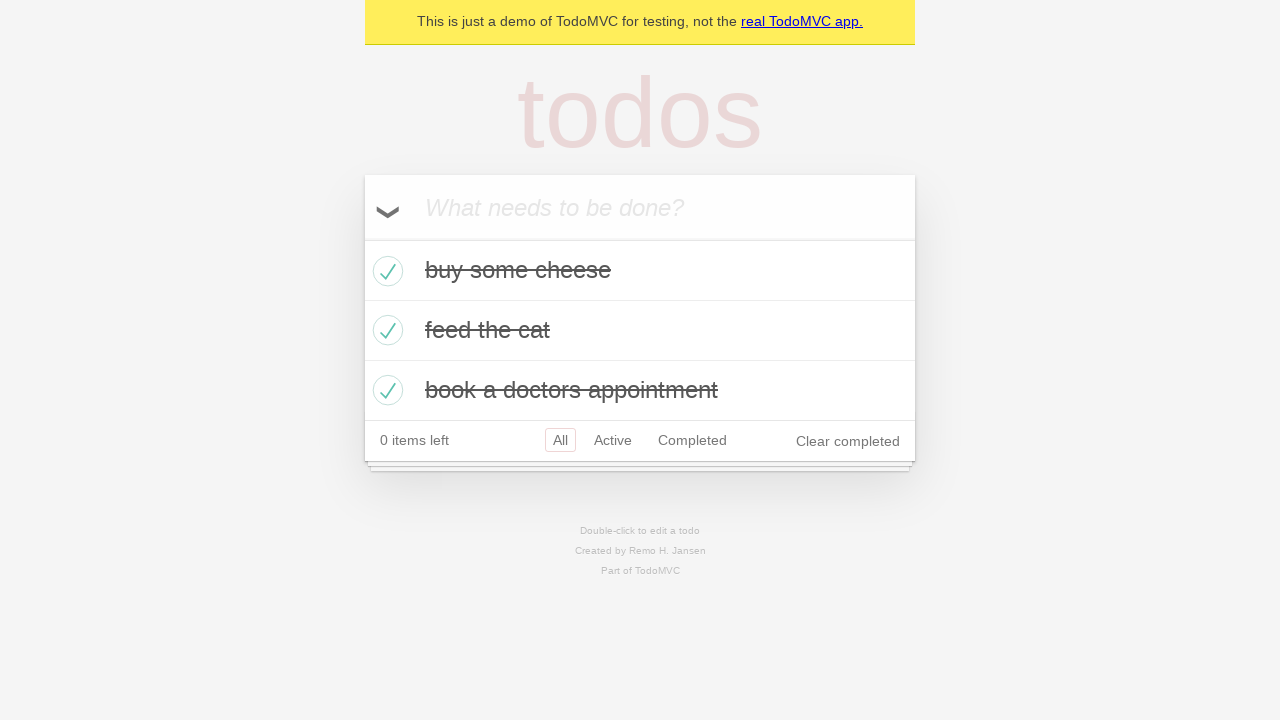

Unchecked the first todo item at (385, 271) on internal:testid=[data-testid="todo-item"s] >> nth=0 >> internal:role=checkbox
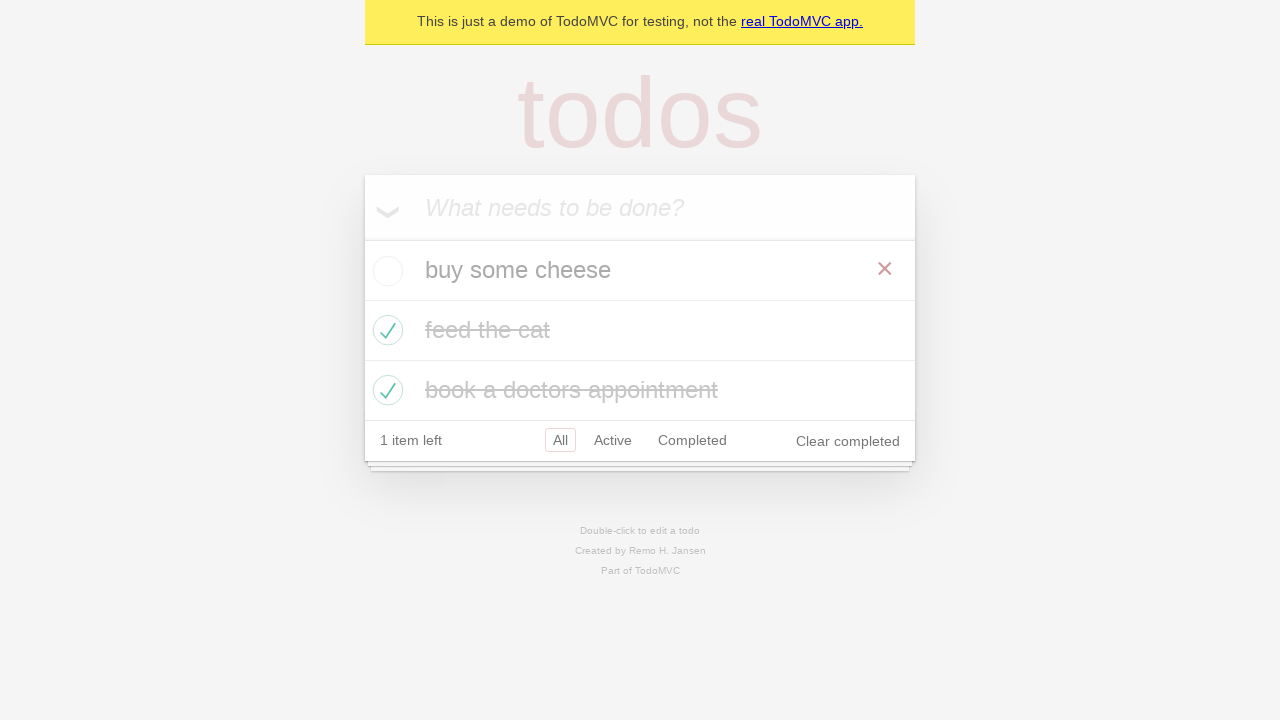

Re-checked the first todo item at (385, 271) on internal:testid=[data-testid="todo-item"s] >> nth=0 >> internal:role=checkbox
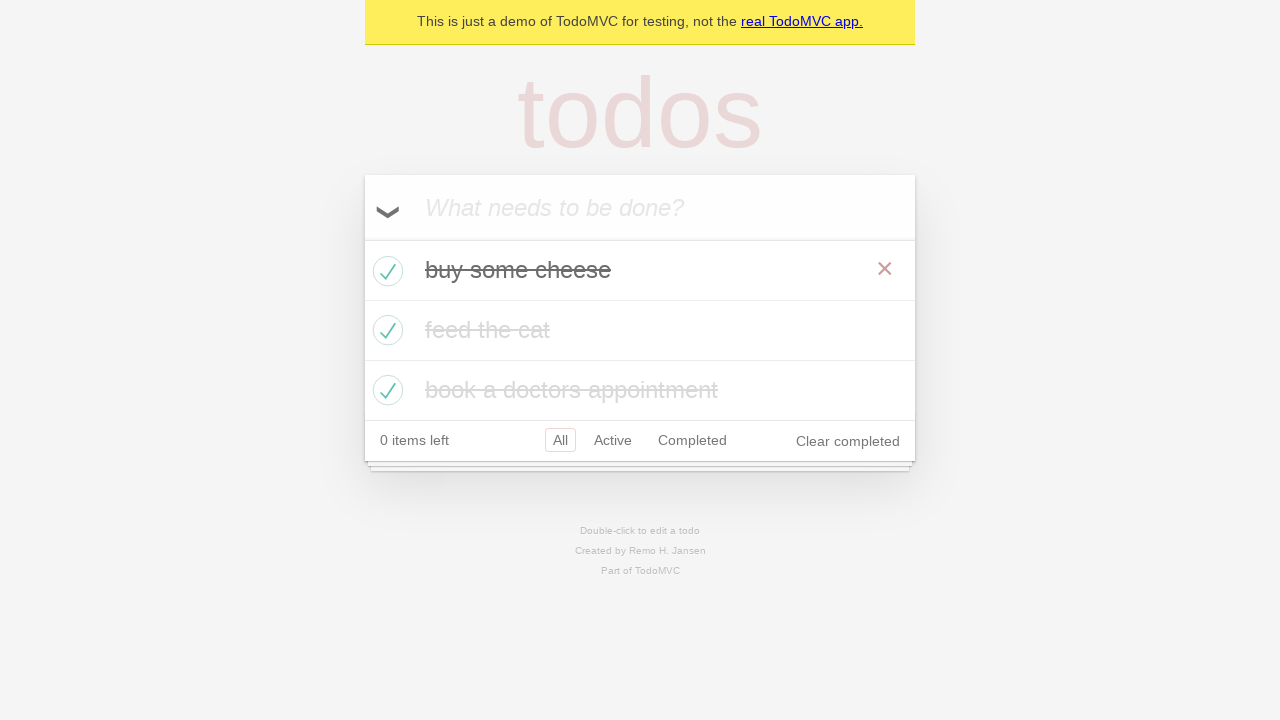

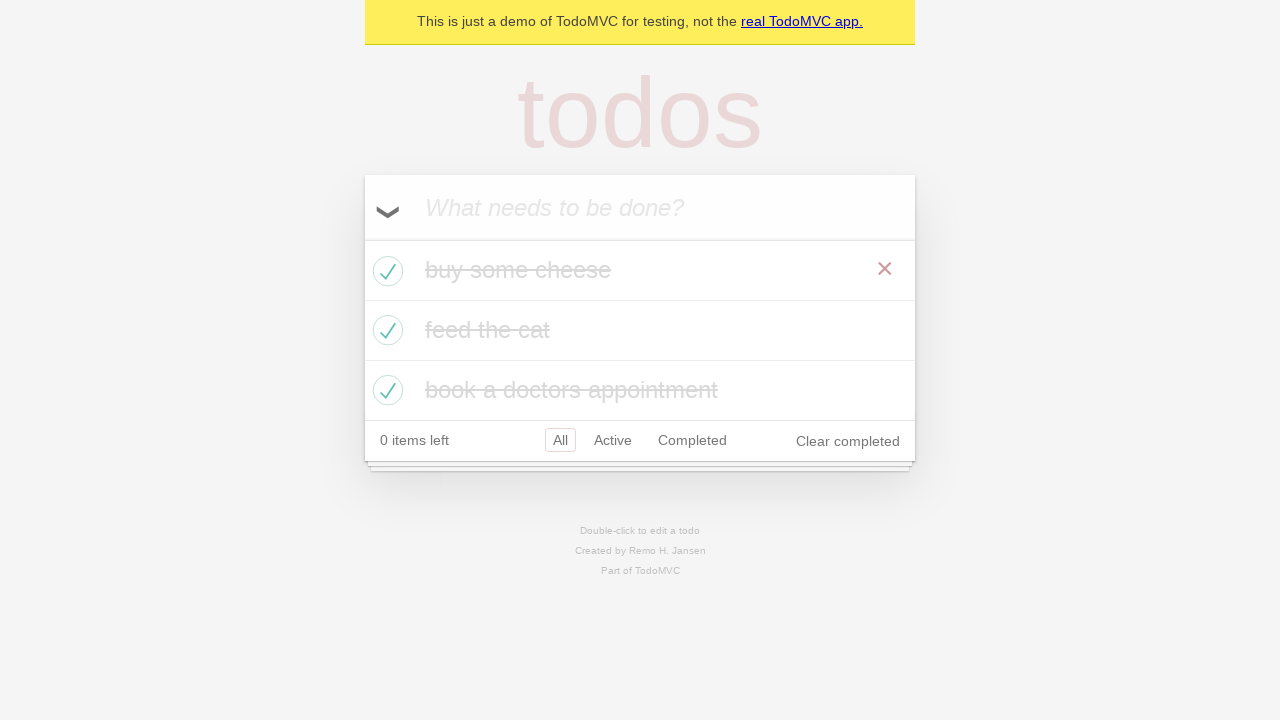